Tests a registration form by filling in first name, last name, and city fields, then submitting the form and verifying successful registration message.

Starting URL: http://suninjuly.github.io/registration1.html

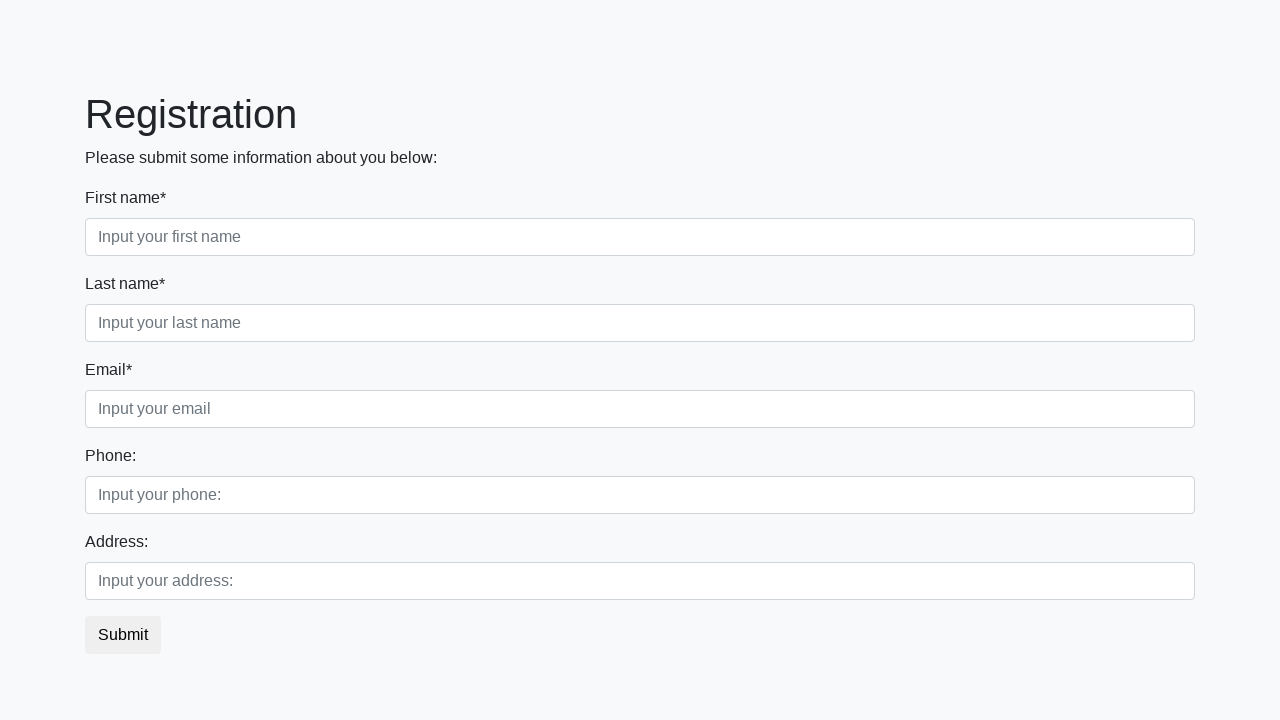

Navigated to registration form page
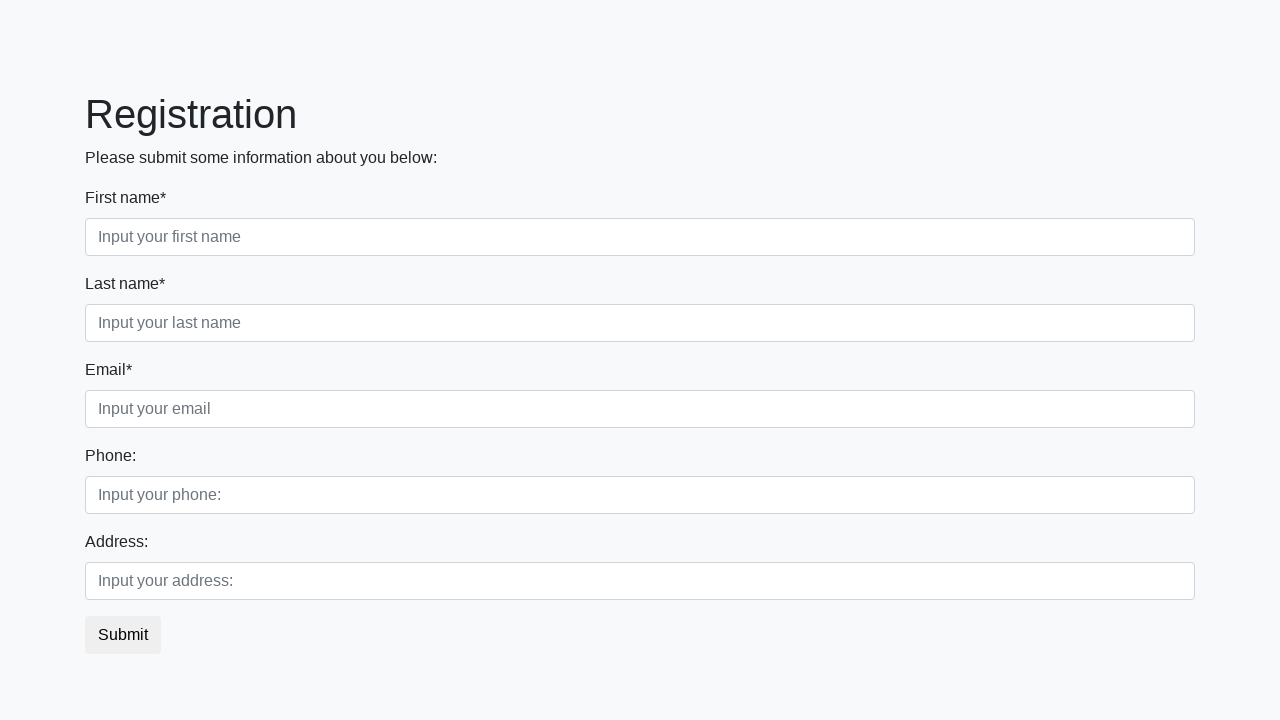

Filled first name field with 'Ivan' on div.first_block input.first
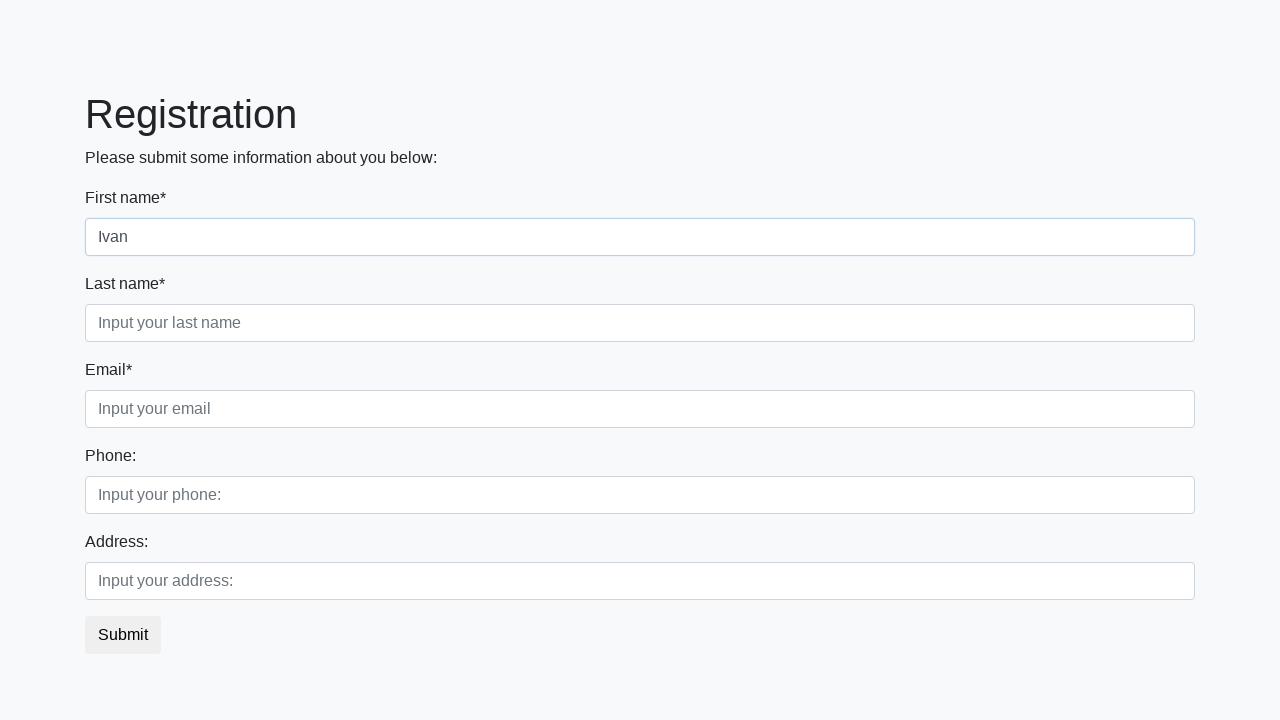

Filled last name field with 'Petrov' on div.first_block input.second
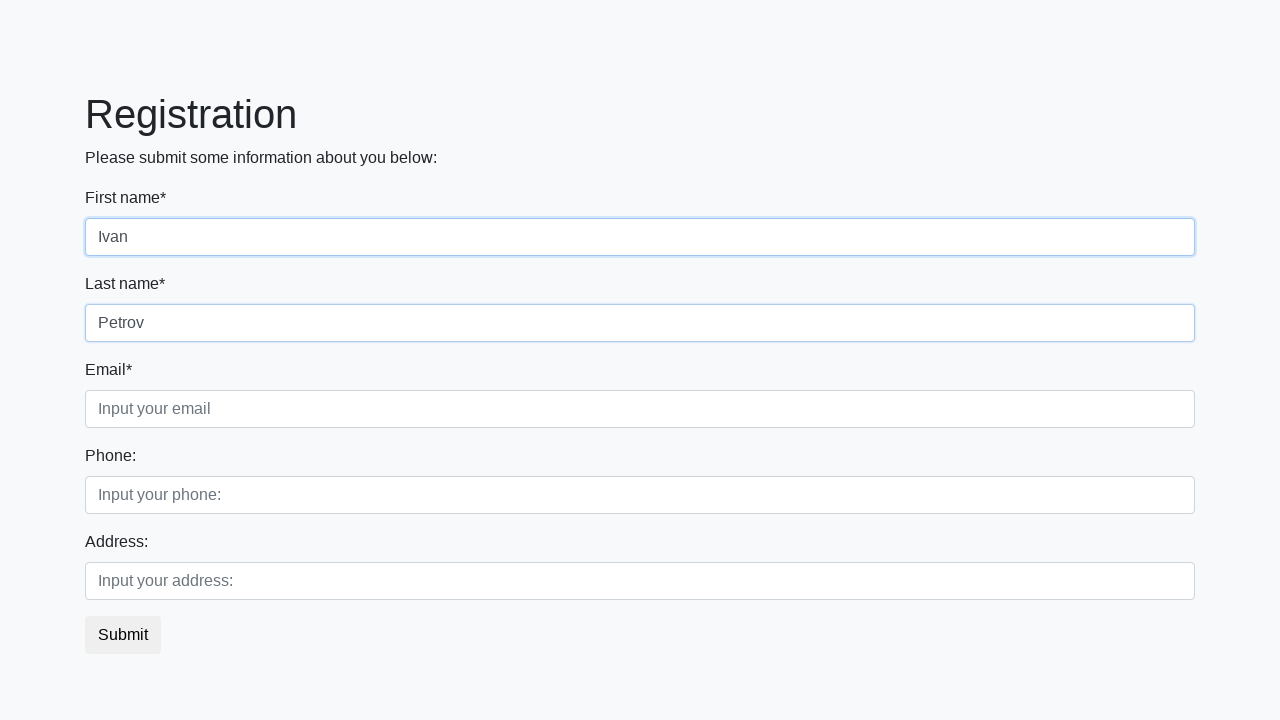

Filled city field with 'Smolensk' on div.first_block input.third
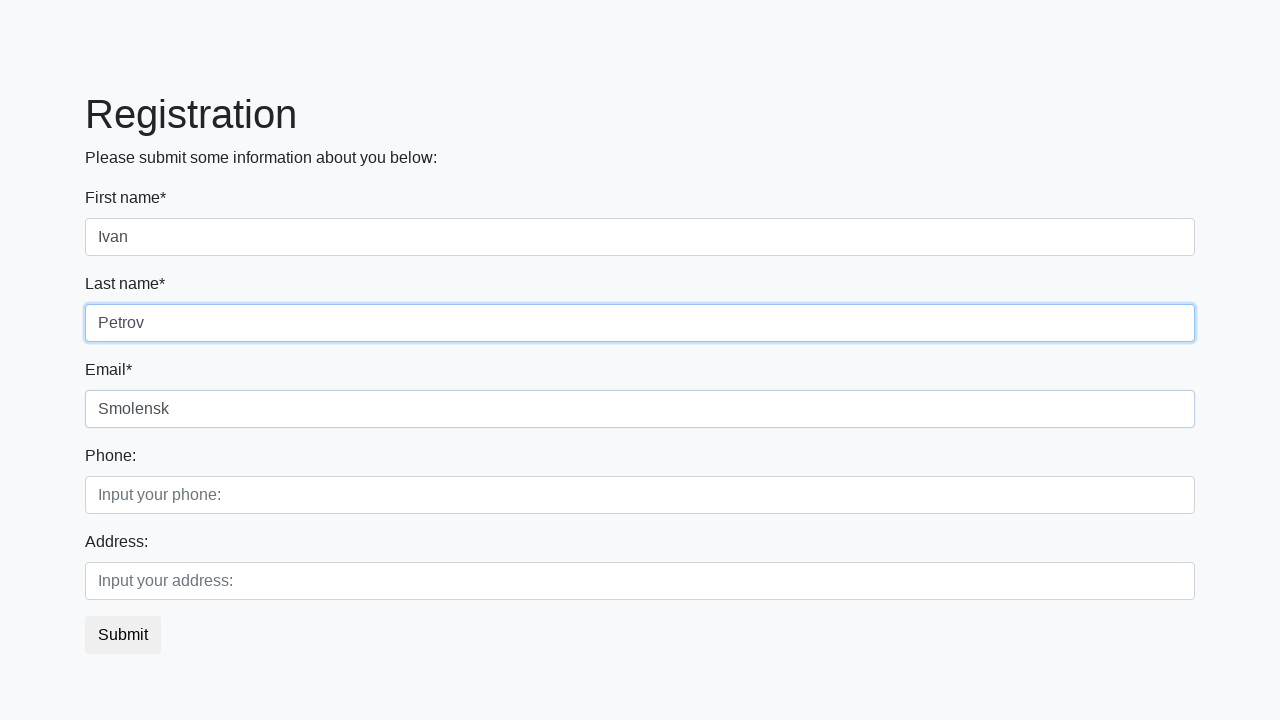

Clicked submit button to register at (123, 635) on button.btn
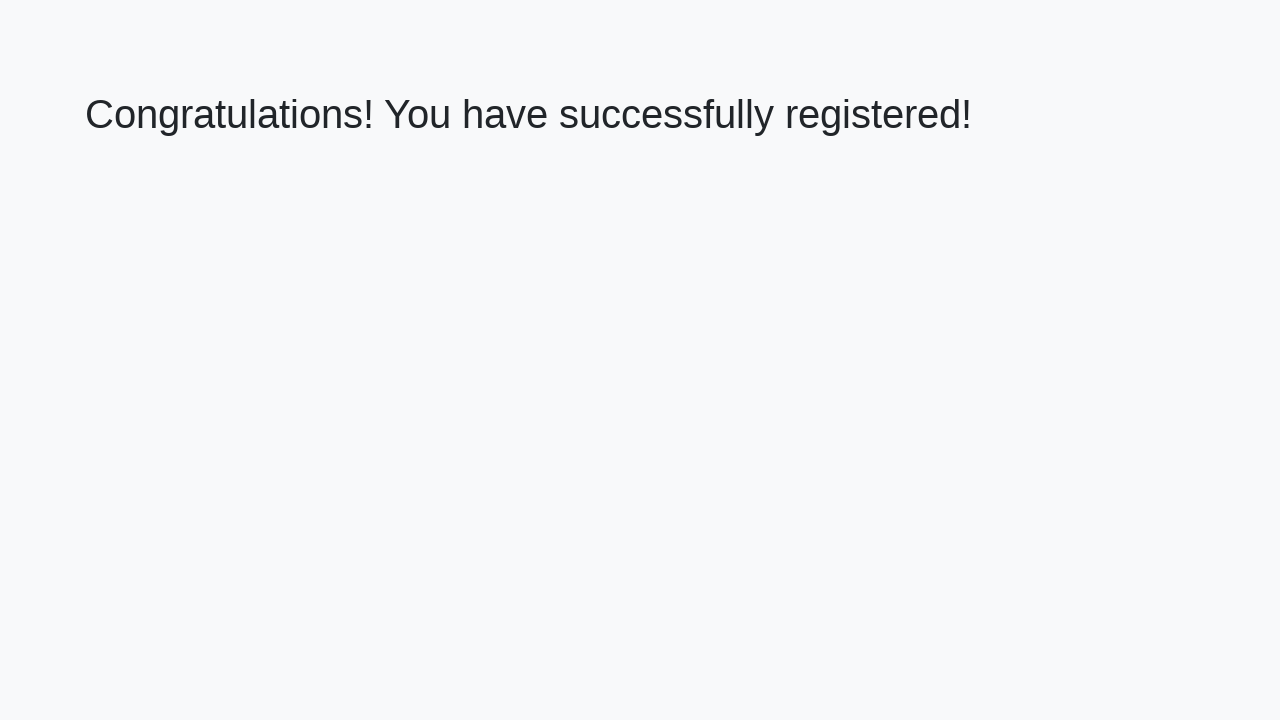

Success message header loaded
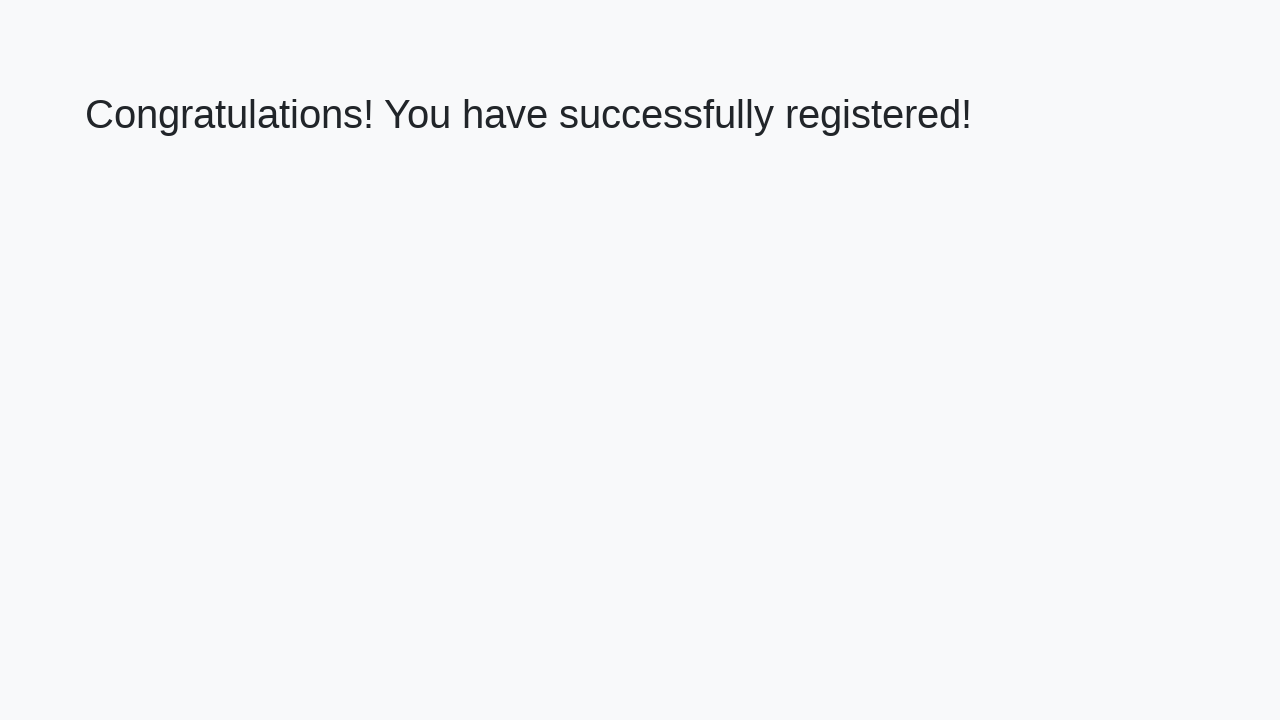

Retrieved success message text
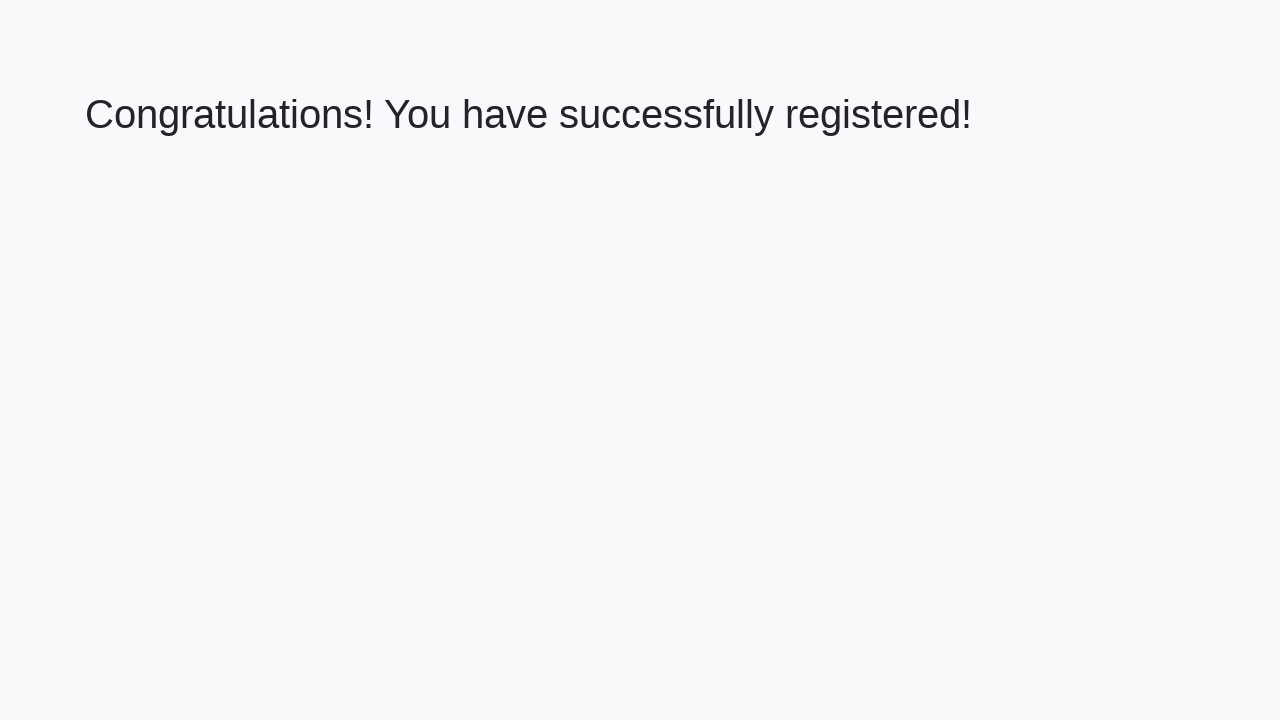

Verified successful registration message
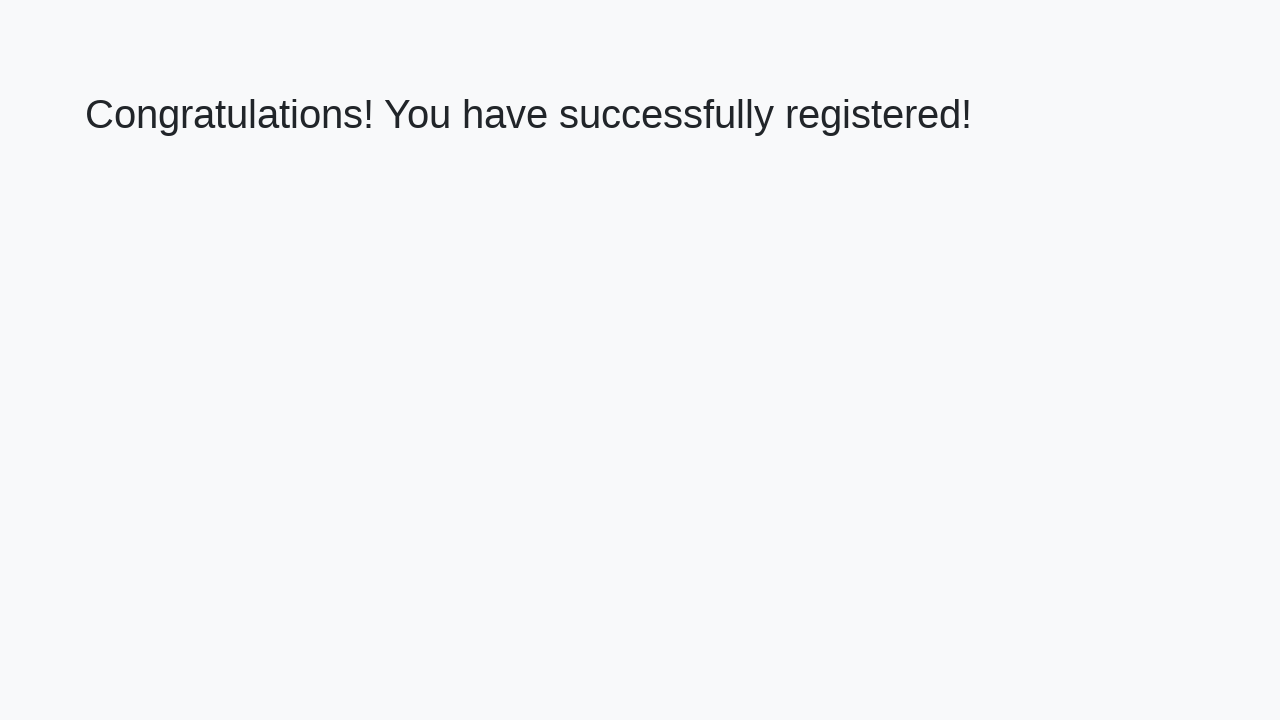

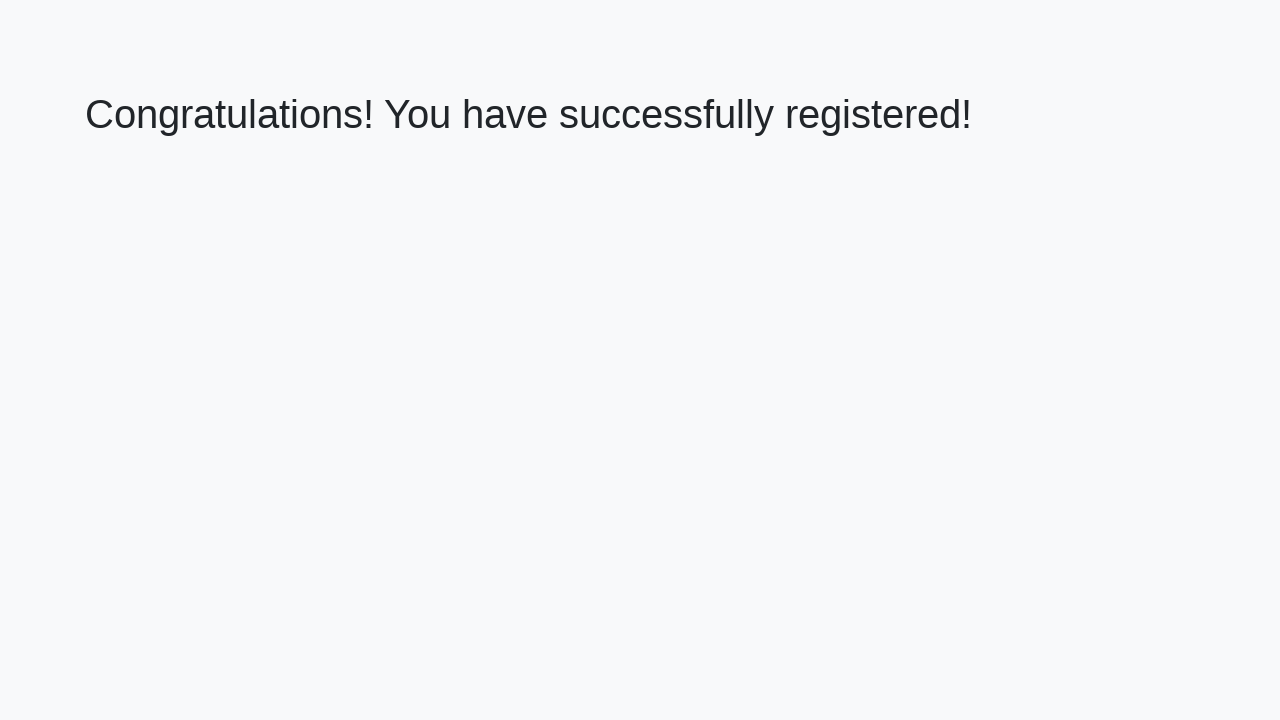